Navigates to Browser Windows section and tests opening new tabs and windows by clicking the respective buttons.

Starting URL: https://demoqa.com/

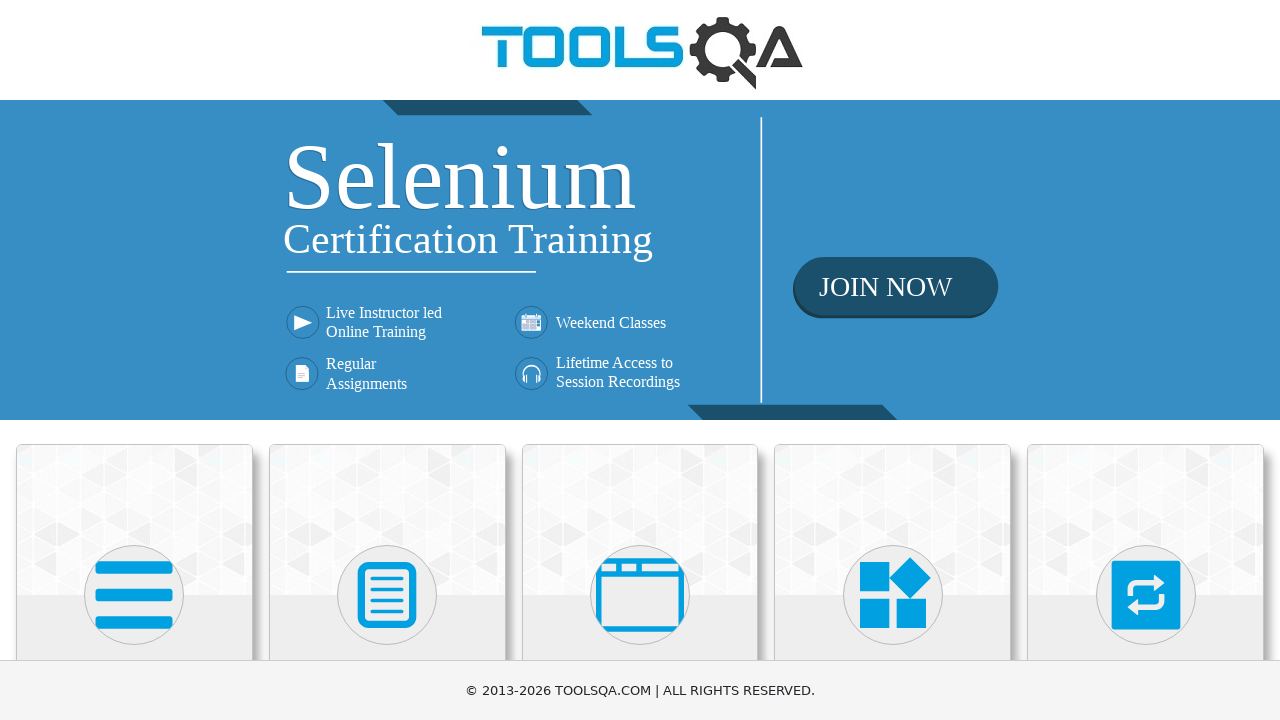

Clicked on Alerts, Frame & Windows card (3rd card) at (640, 520) on (//div[@class='card mt-4 top-card'])[3]
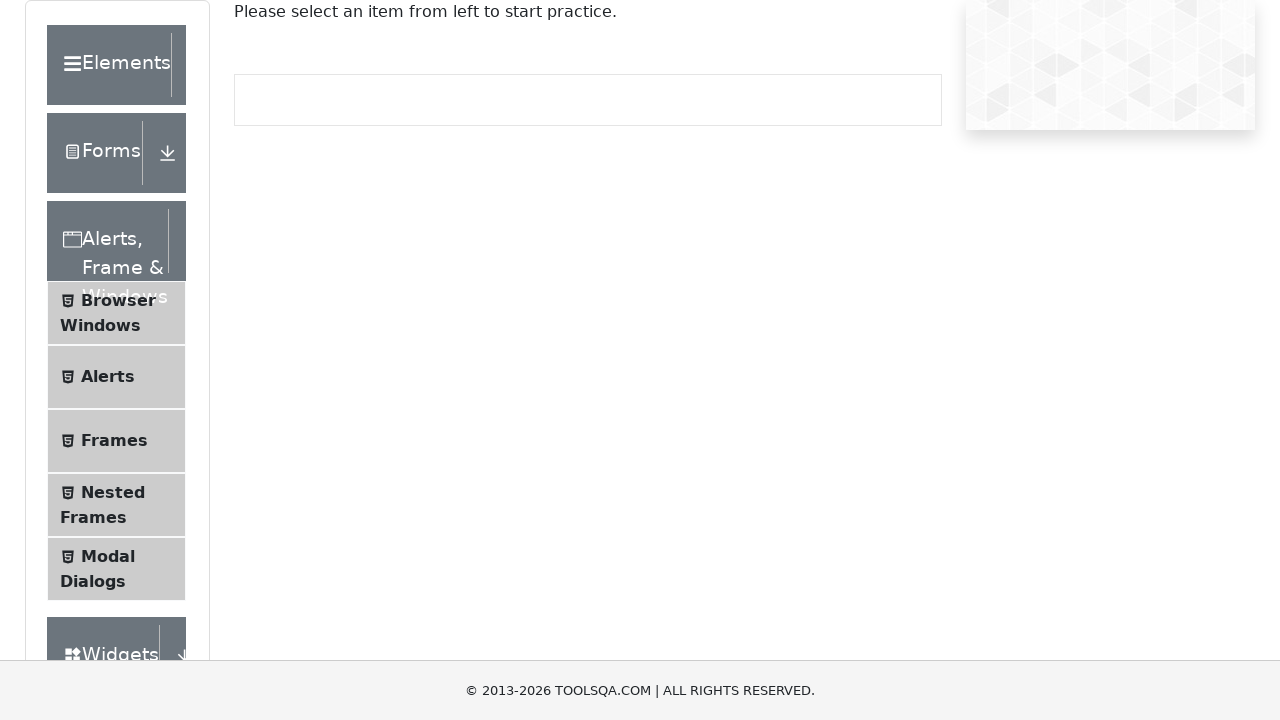

Clicked on Browser Windows menu item at (118, 300) on xpath=//span[text()='Browser Windows']
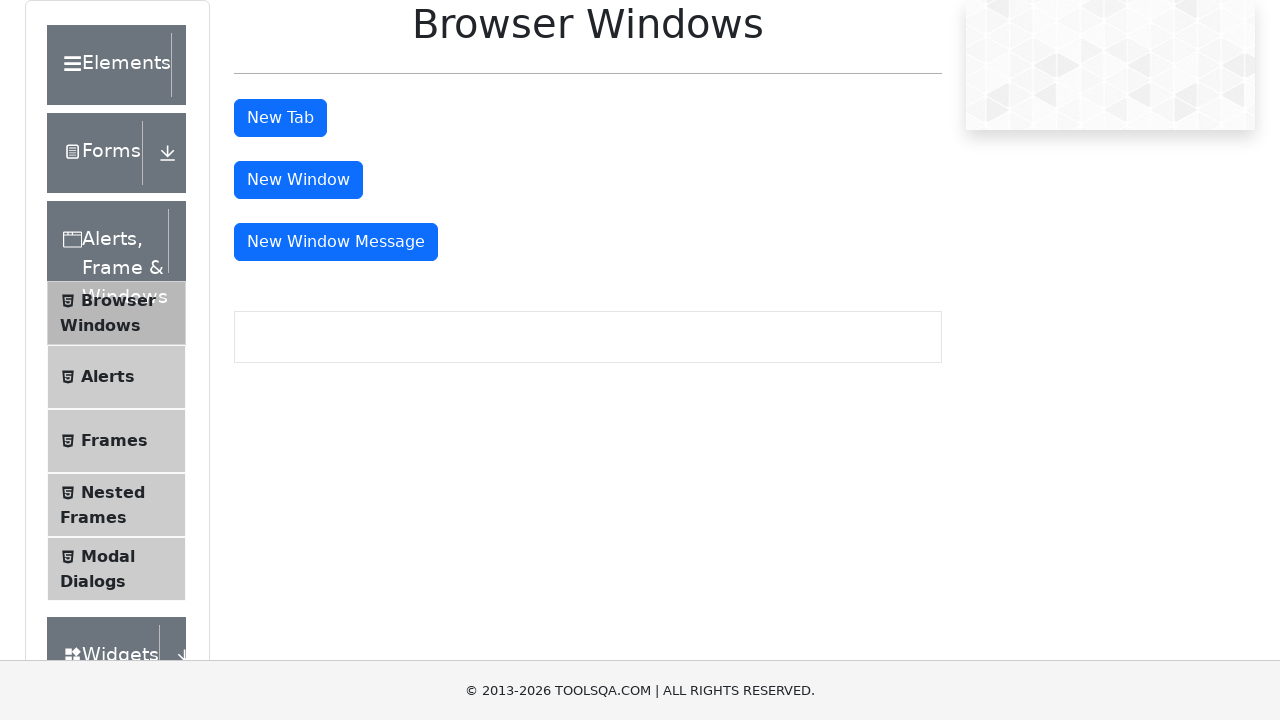

Clicked button to open new tab at (280, 118) on xpath=//button[@id='tabButton']
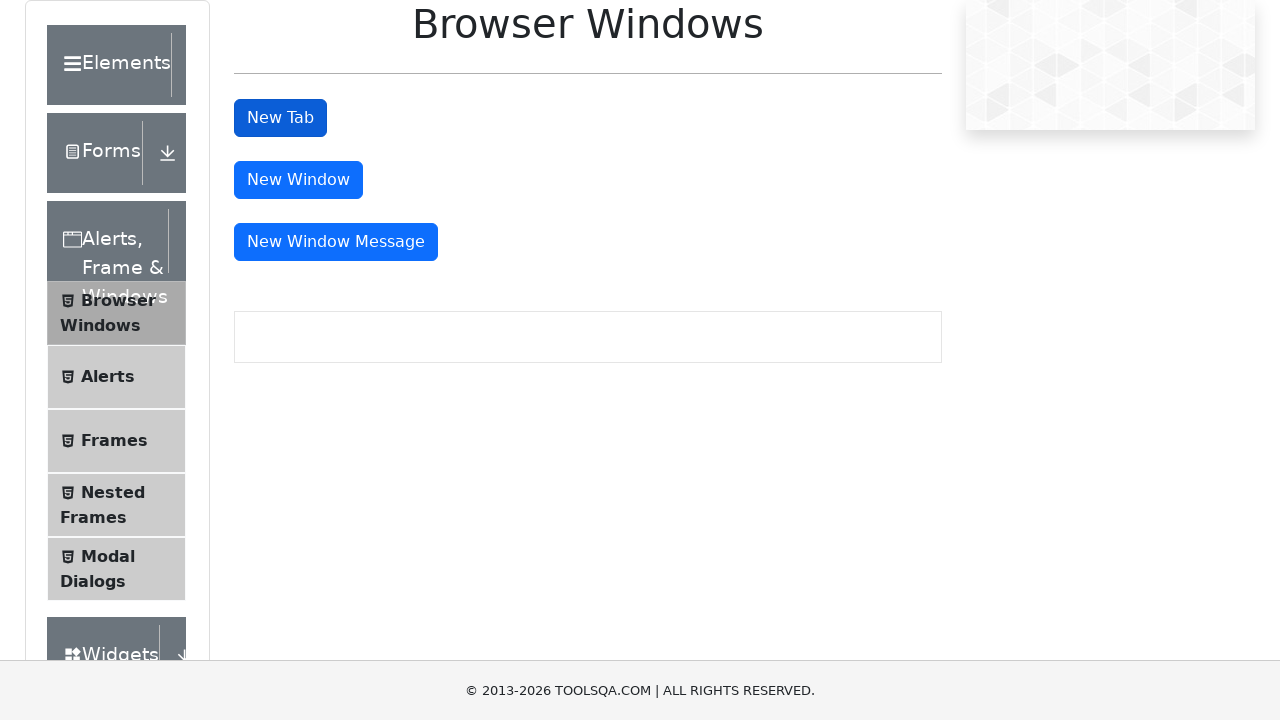

Clicked button to open new window at (298, 180) on xpath=//button[@id='windowButton']
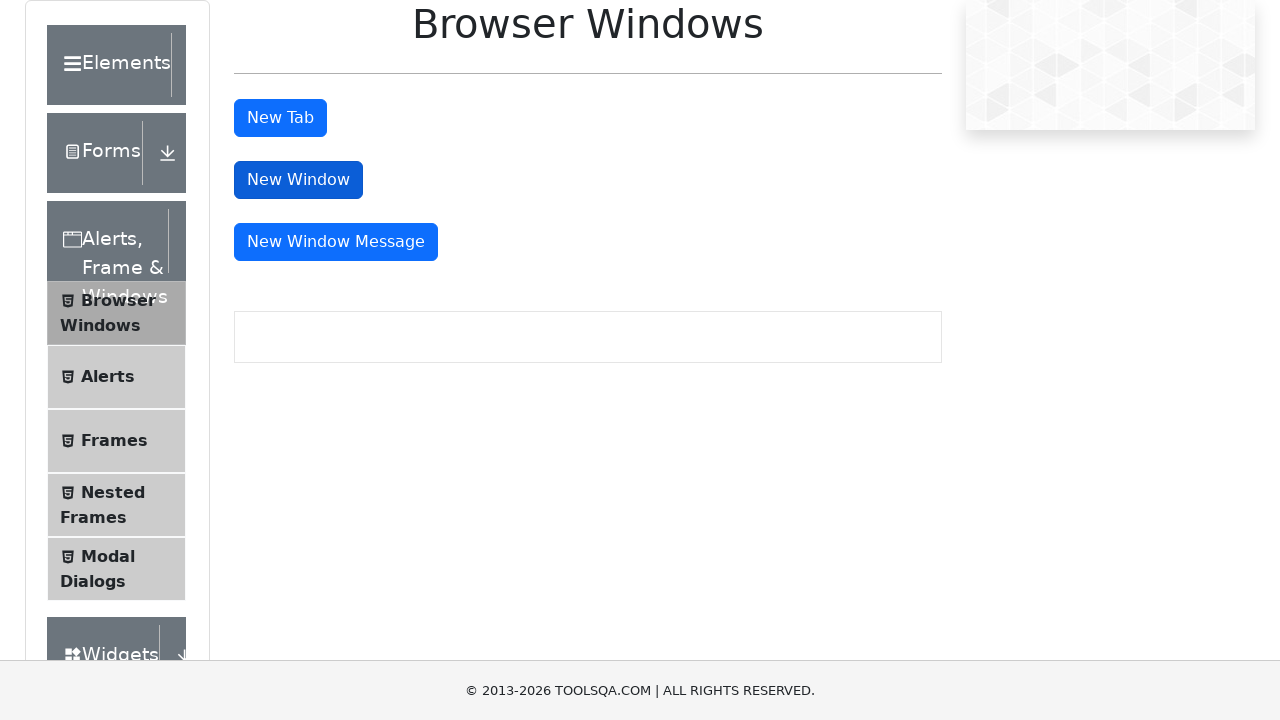

Clicked button to open message window at (336, 242) on xpath=//button[@id='messageWindowButton']
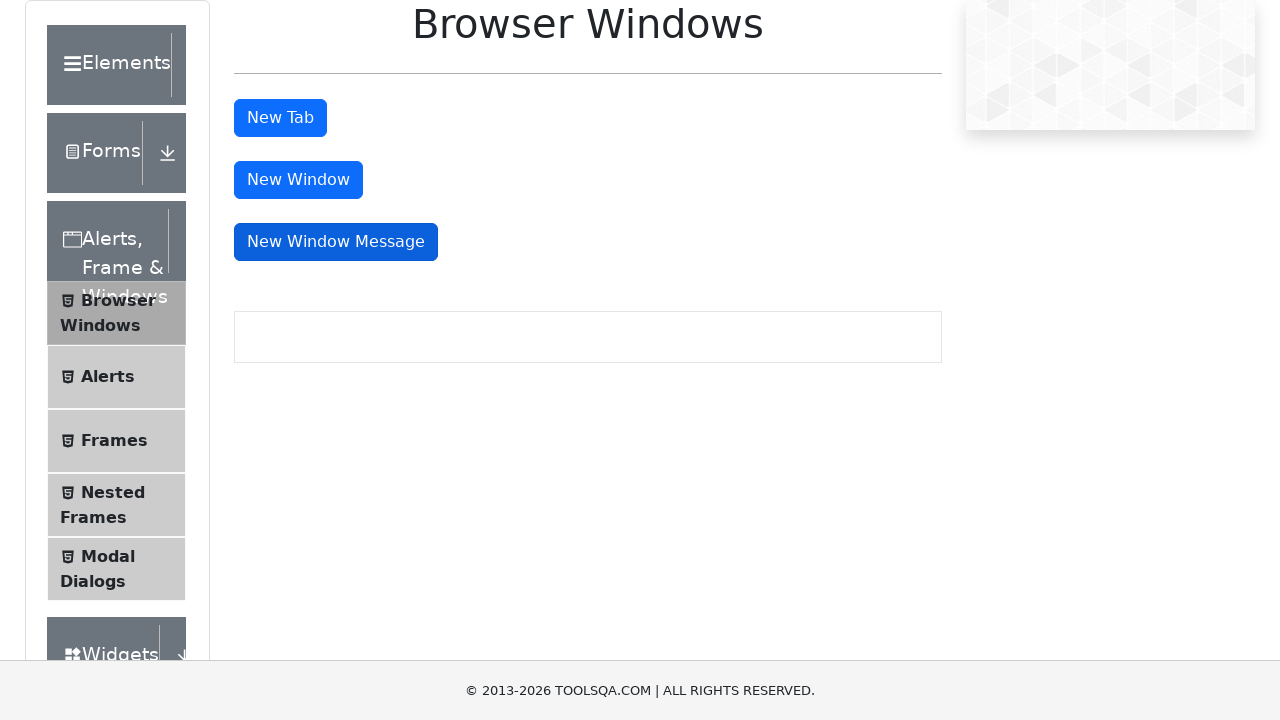

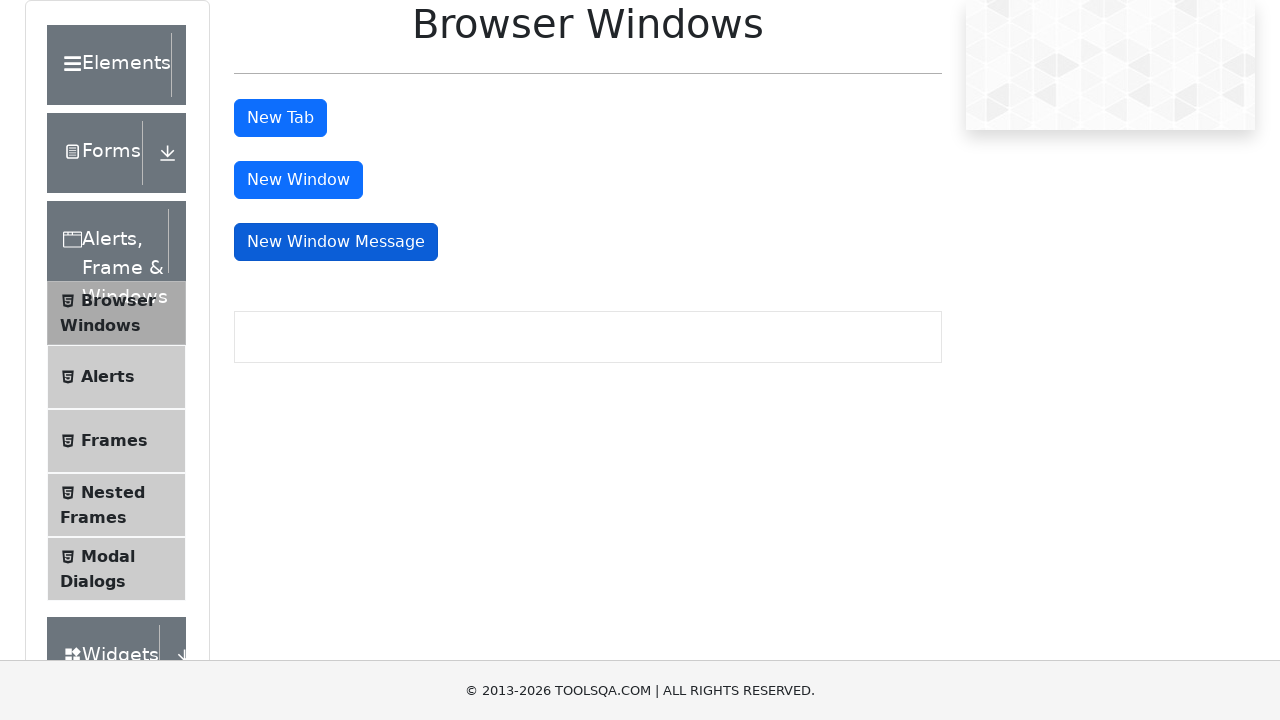